Tests dynamic controls by clicking the Remove button to remove a checkbox and verifying "It's gone!" message appears, then clicking Add button and verifying "It's back!" message appears.

Starting URL: https://the-internet.herokuapp.com/dynamic_controls

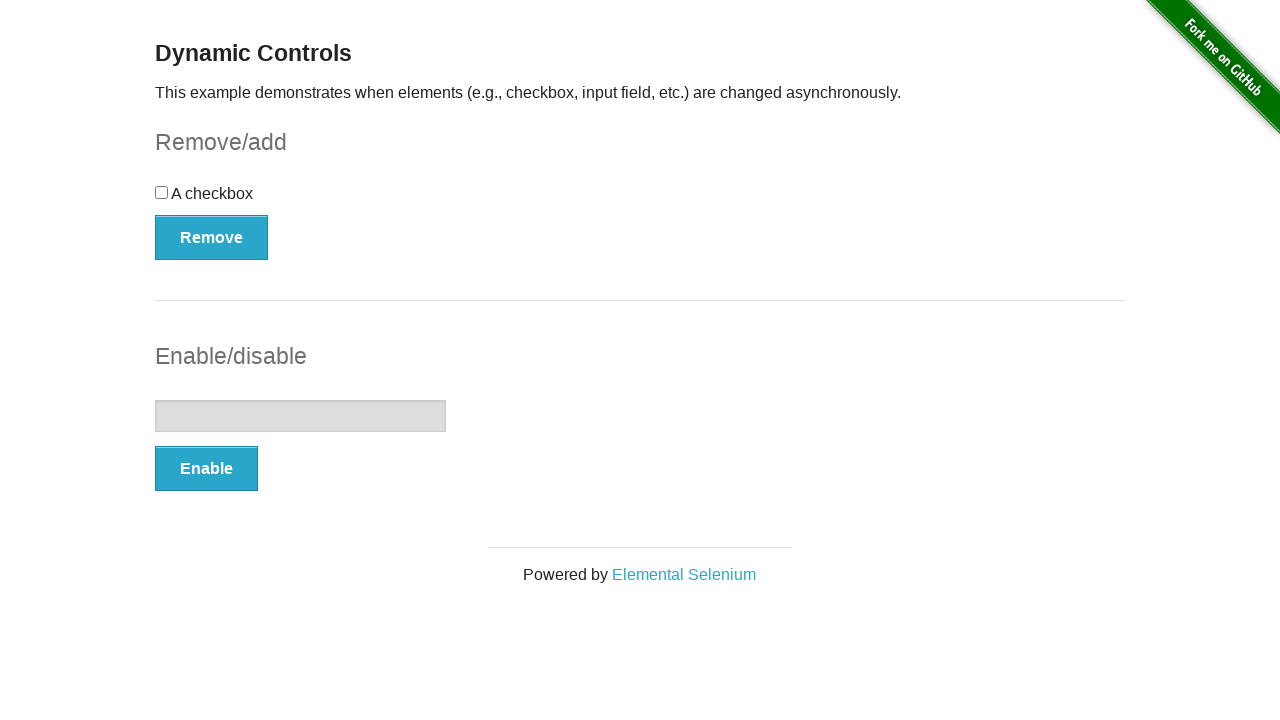

Clicked the Remove button to remove the checkbox at (212, 237) on button:has-text('Remove')
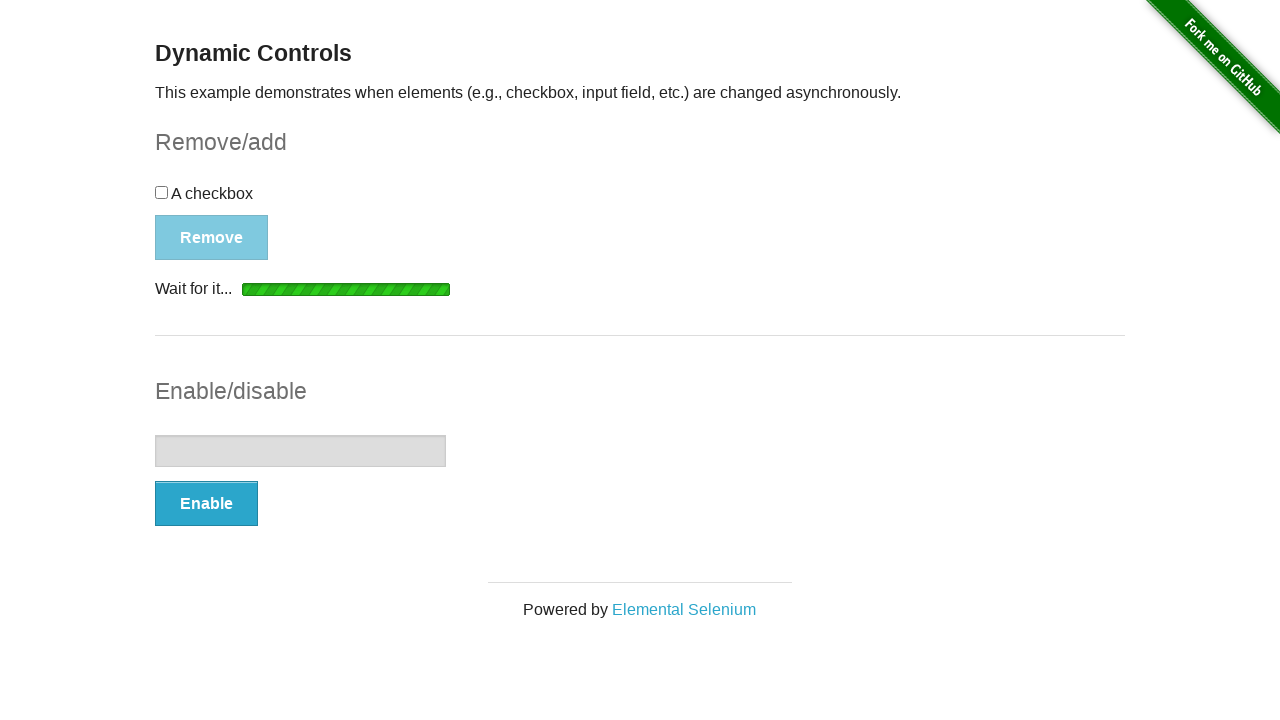

Verified 'It's gone!' message appeared after removing checkbox
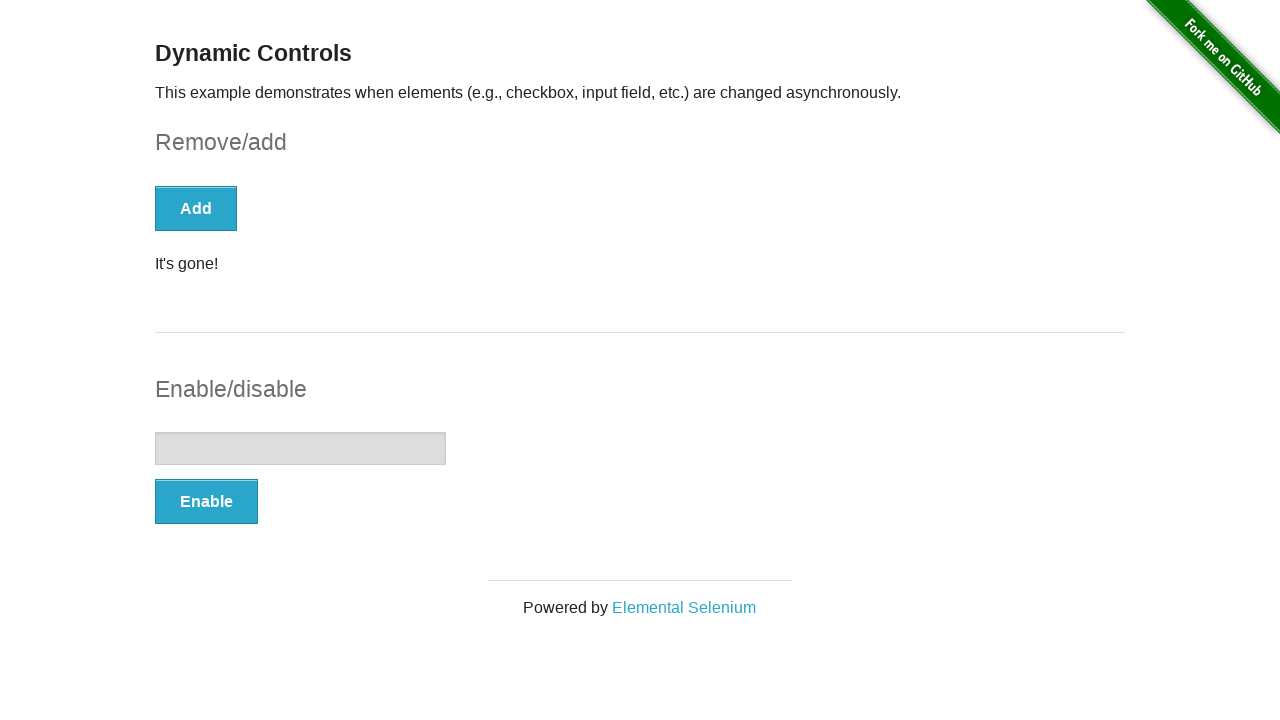

Clicked the Add button to restore the checkbox at (196, 208) on button:has-text('Add')
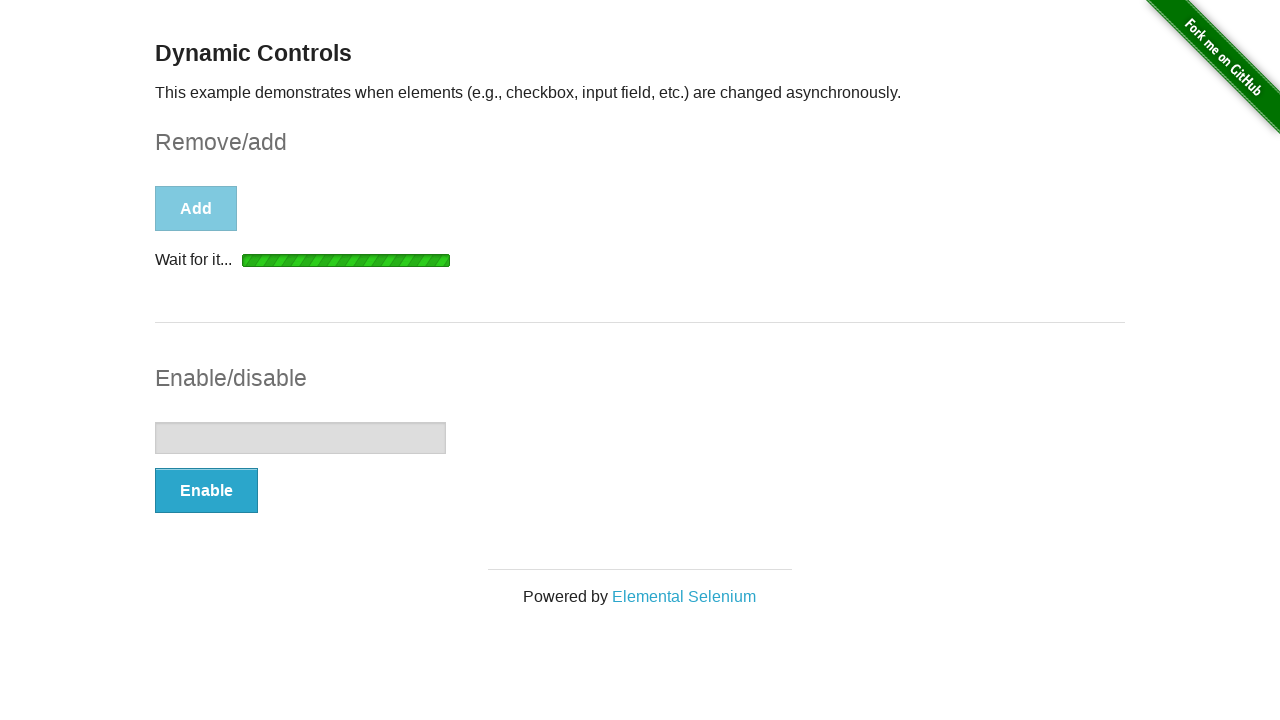

Verified 'It's back!' message appeared after adding checkbox back
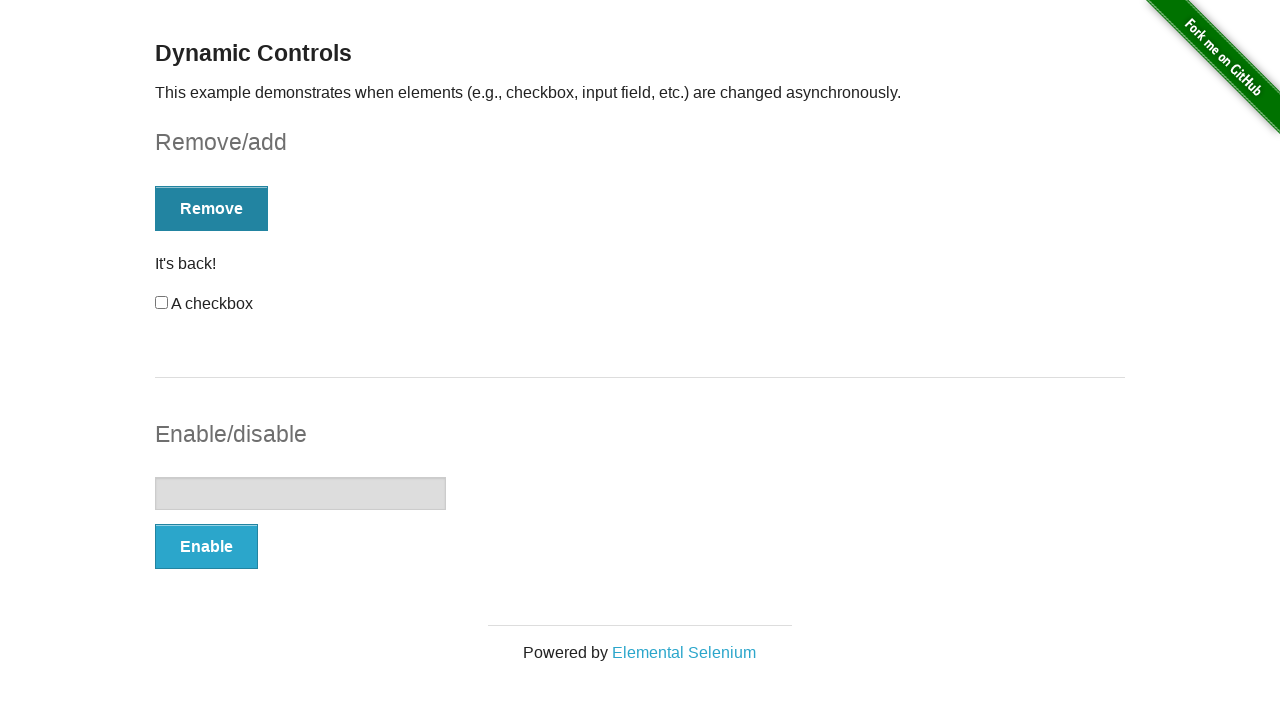

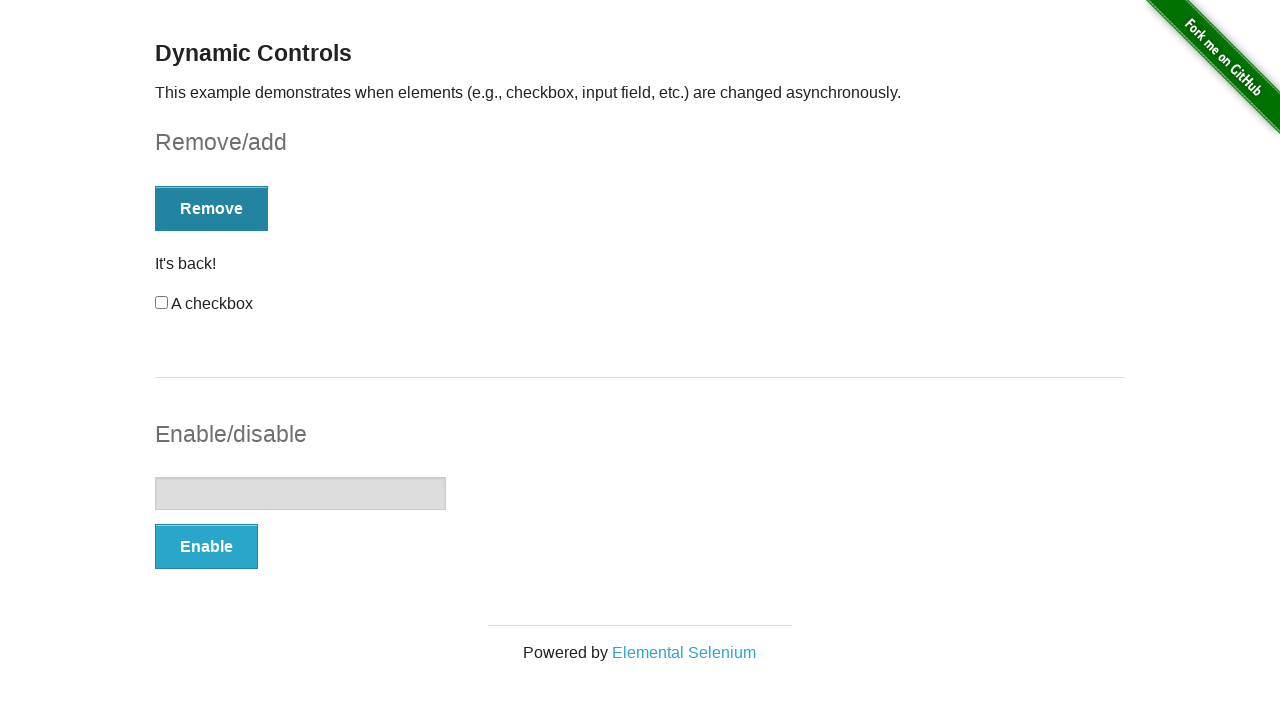